Tests that a button becomes visible after a delay on the dynamic properties demo page by waiting for the visibility of a dynamically displayed button element.

Starting URL: https://demoqa.com/dynamic-properties

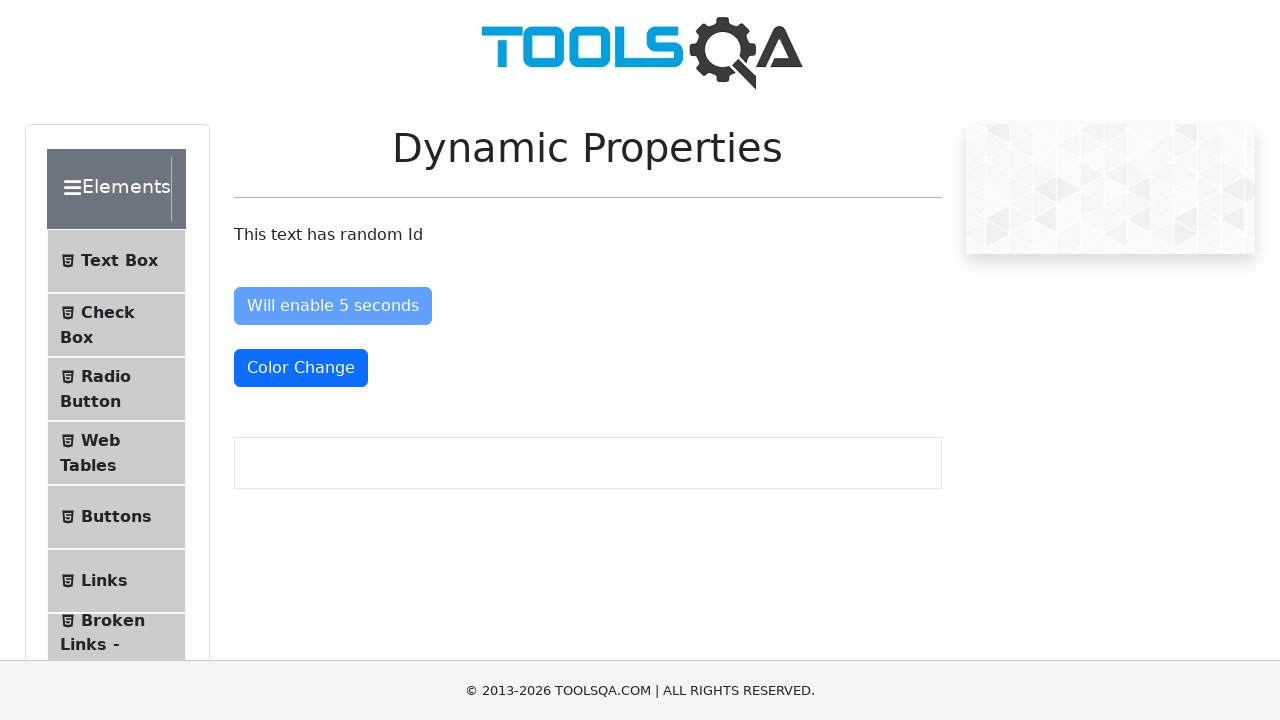

Waited for dynamically displayed button to become visible
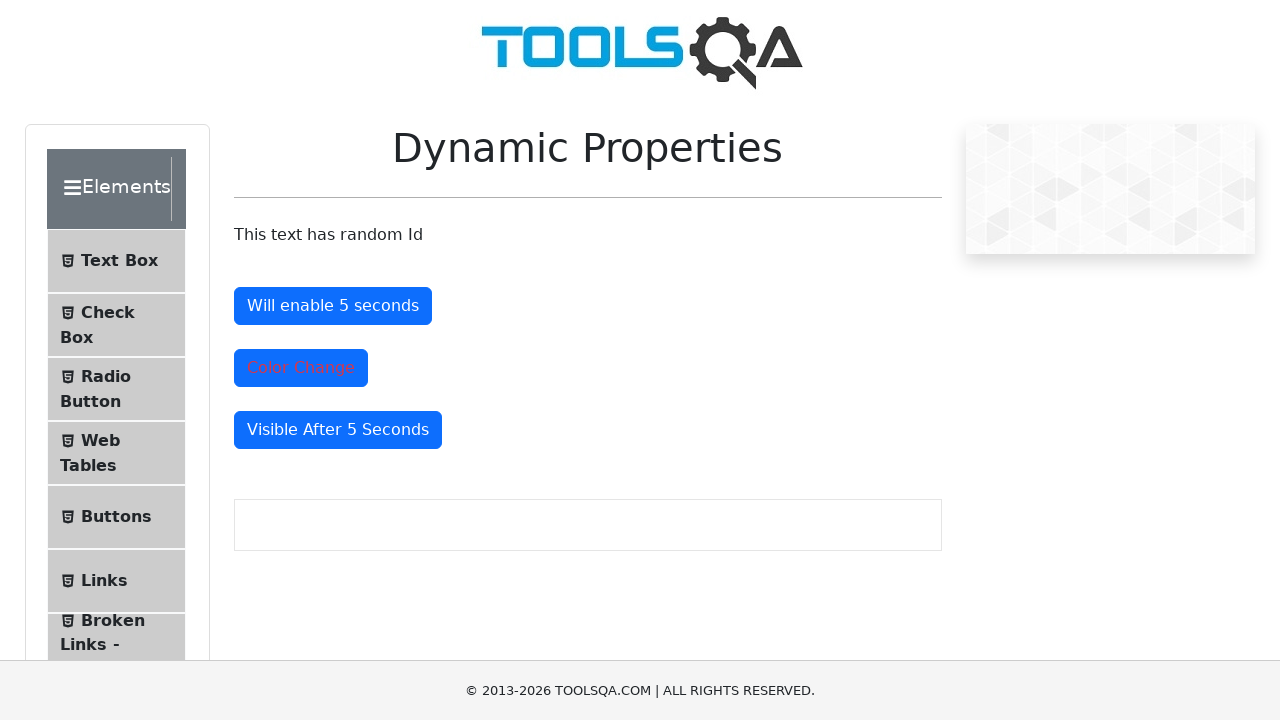

Located the visible button element
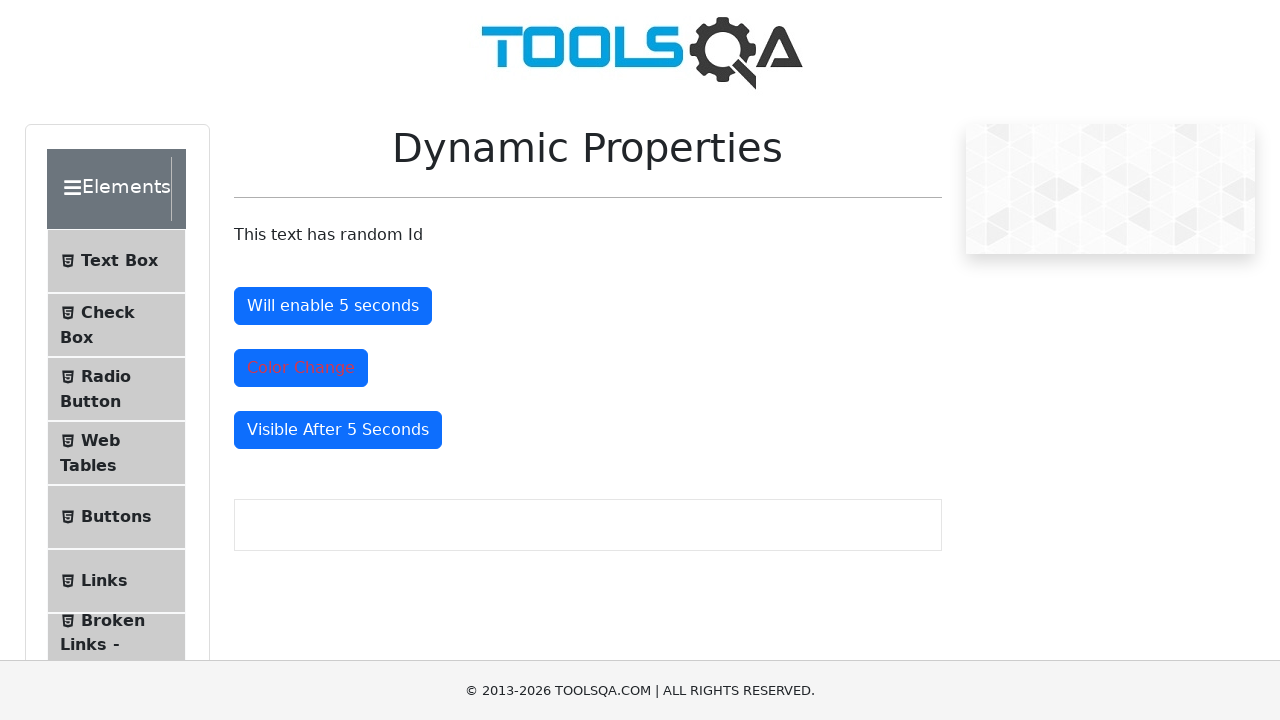

Verified that the button is visible
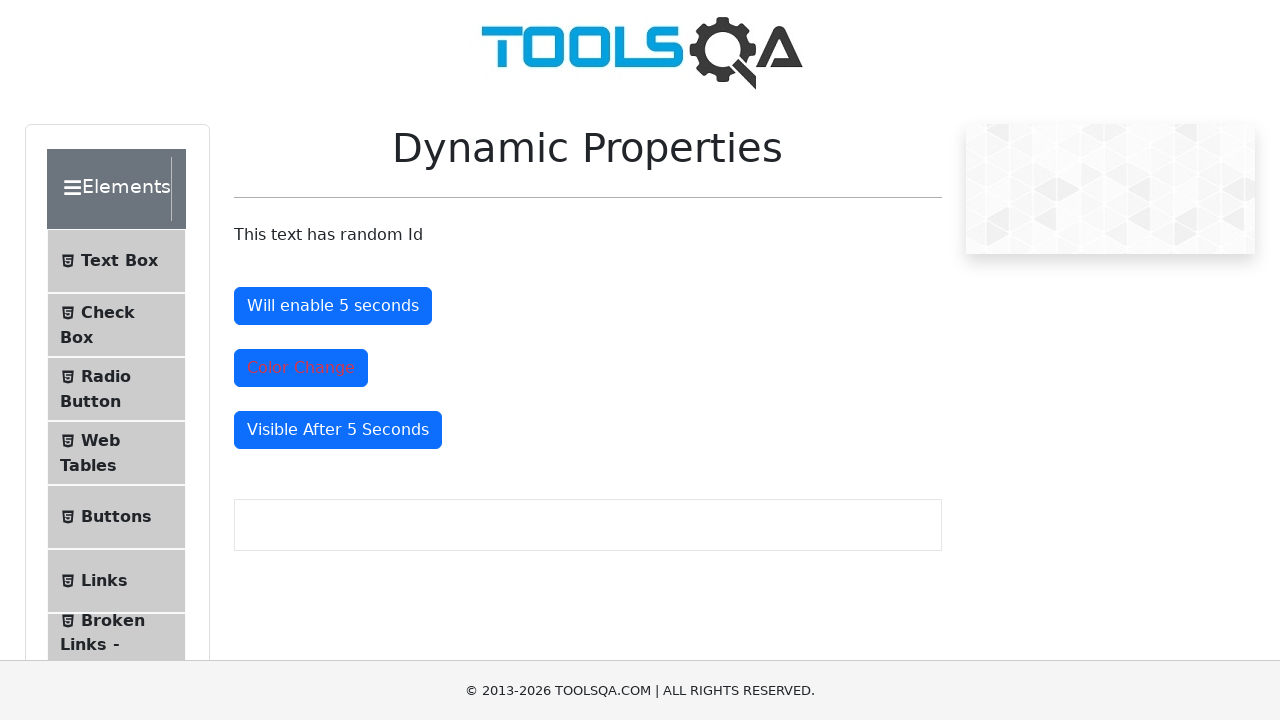

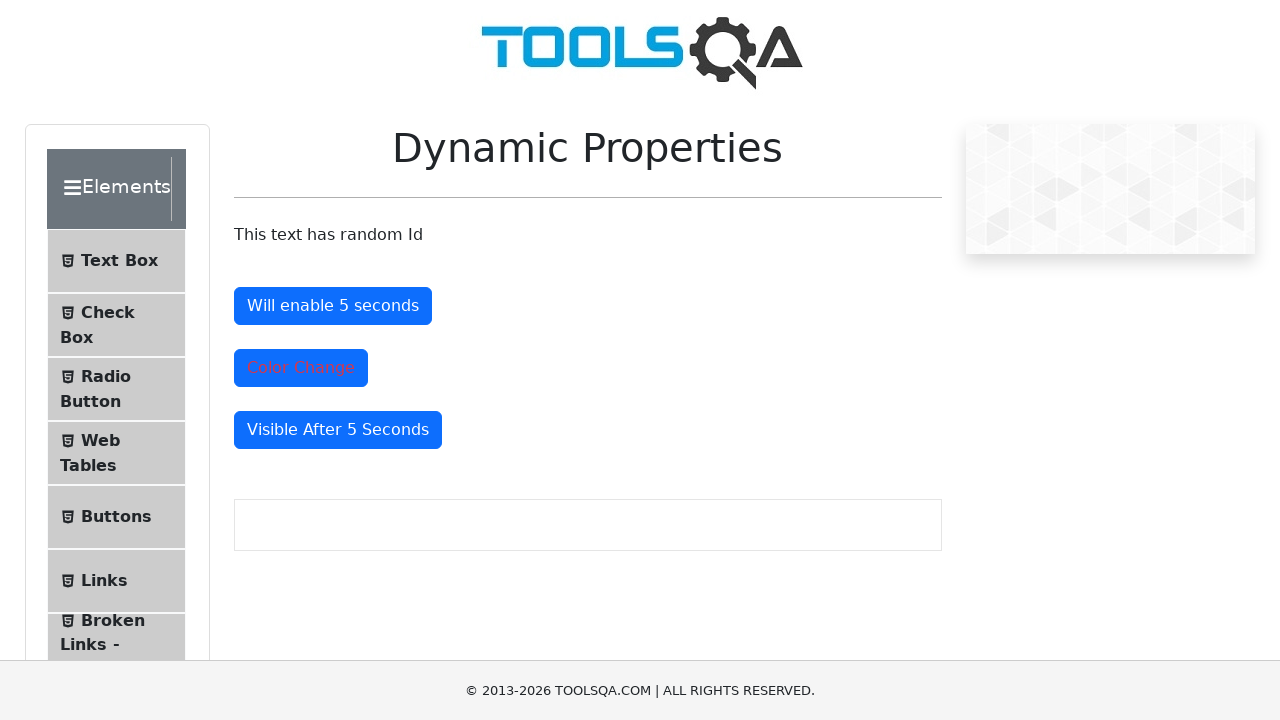